Tests JavaScript alert handling by clicking a button that triggers an alert and then accepting the alert dialog

Starting URL: http://www.tizag.com/javascriptT/javascriptalert.php

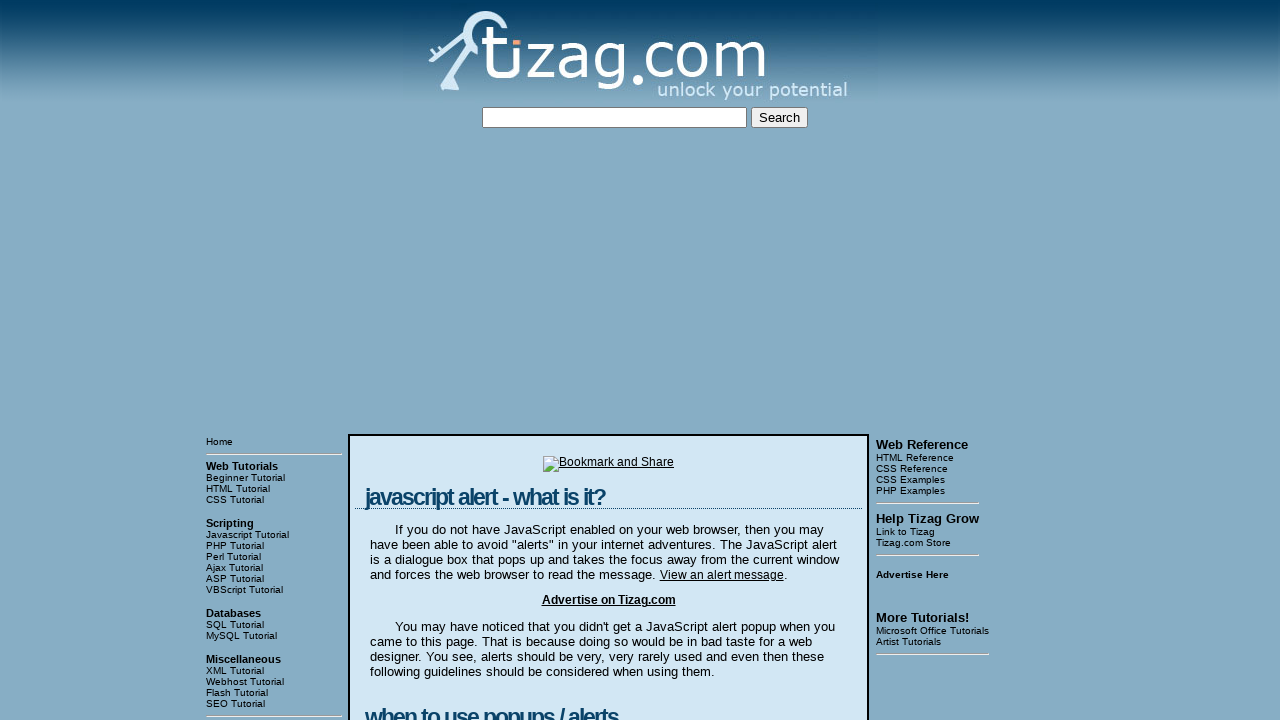

Set up dialog handler to automatically accept alerts
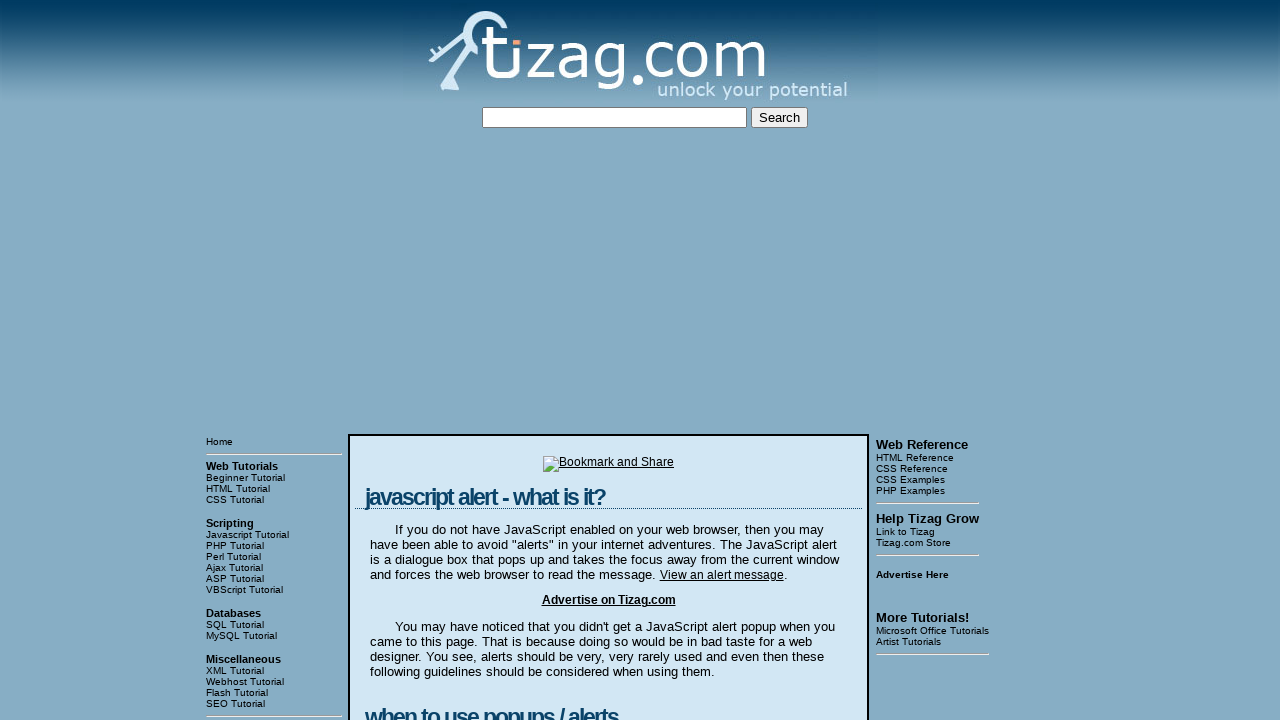

Clicked button to trigger JavaScript alert at (428, 361) on xpath=/html/body/table[3]/tbody/tr[1]/td[2]/table/tbody/tr/td/div[4]/form/input
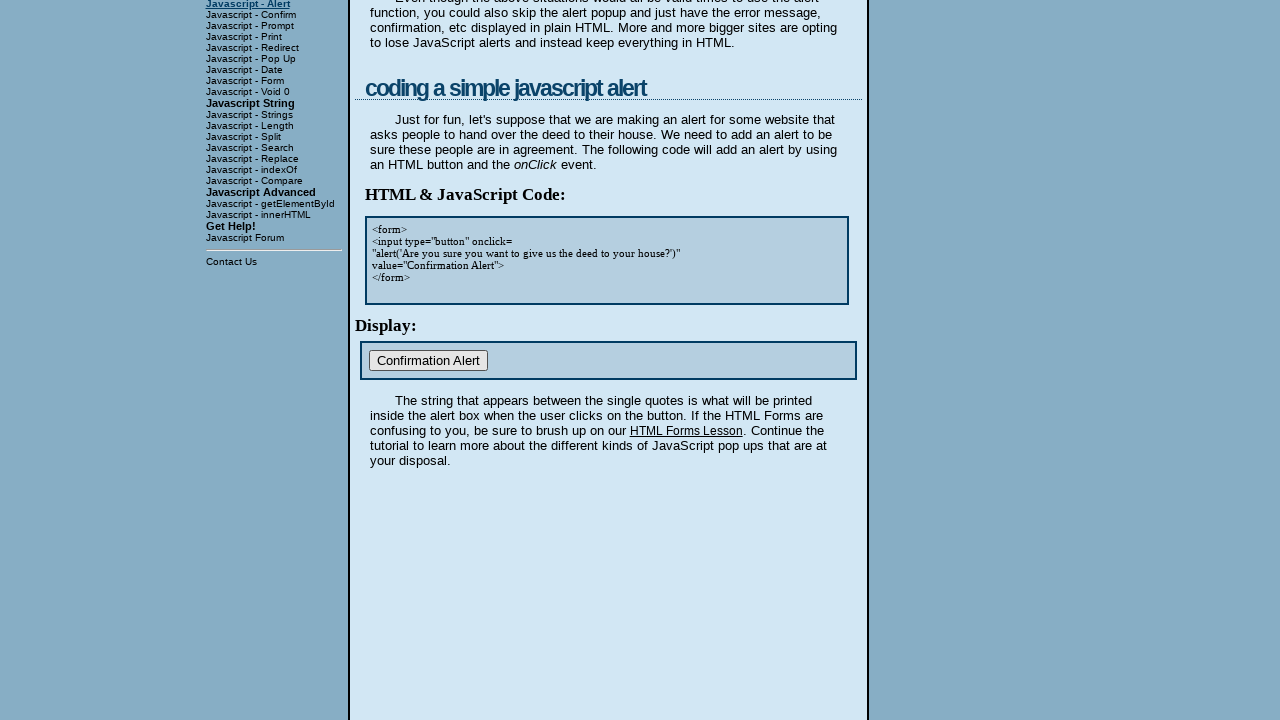

Waited for alert dialog to be handled
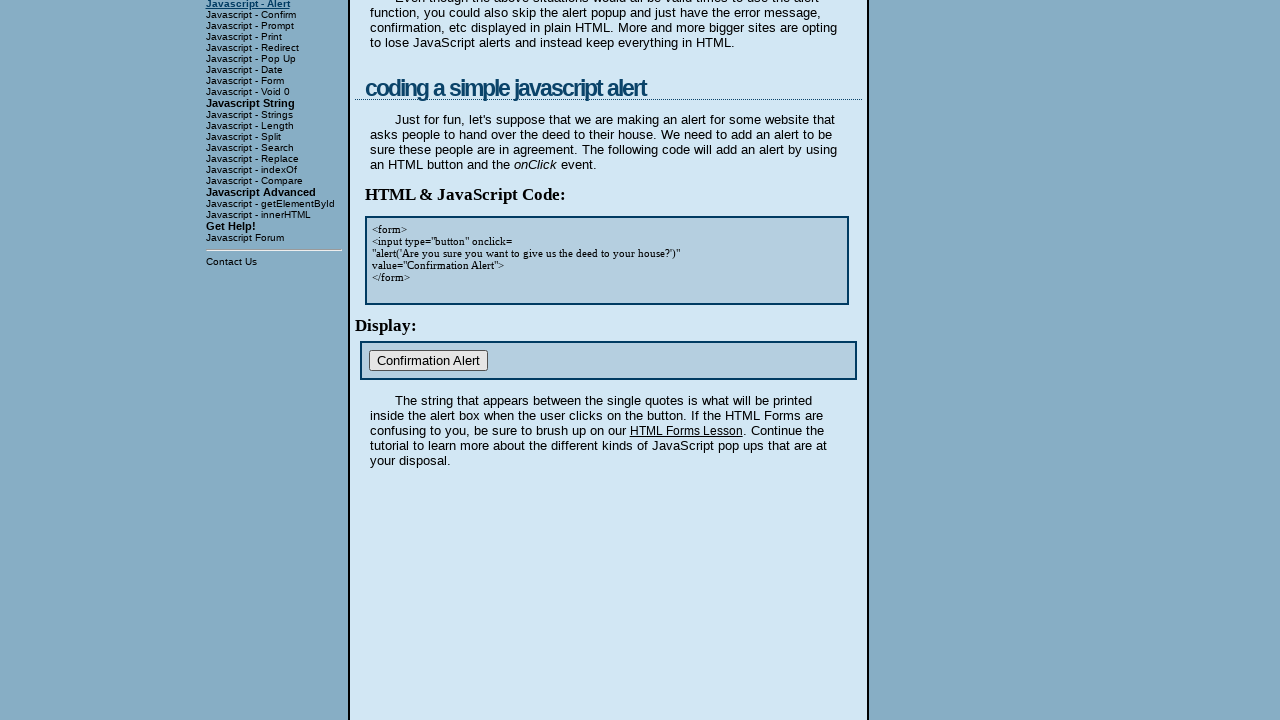

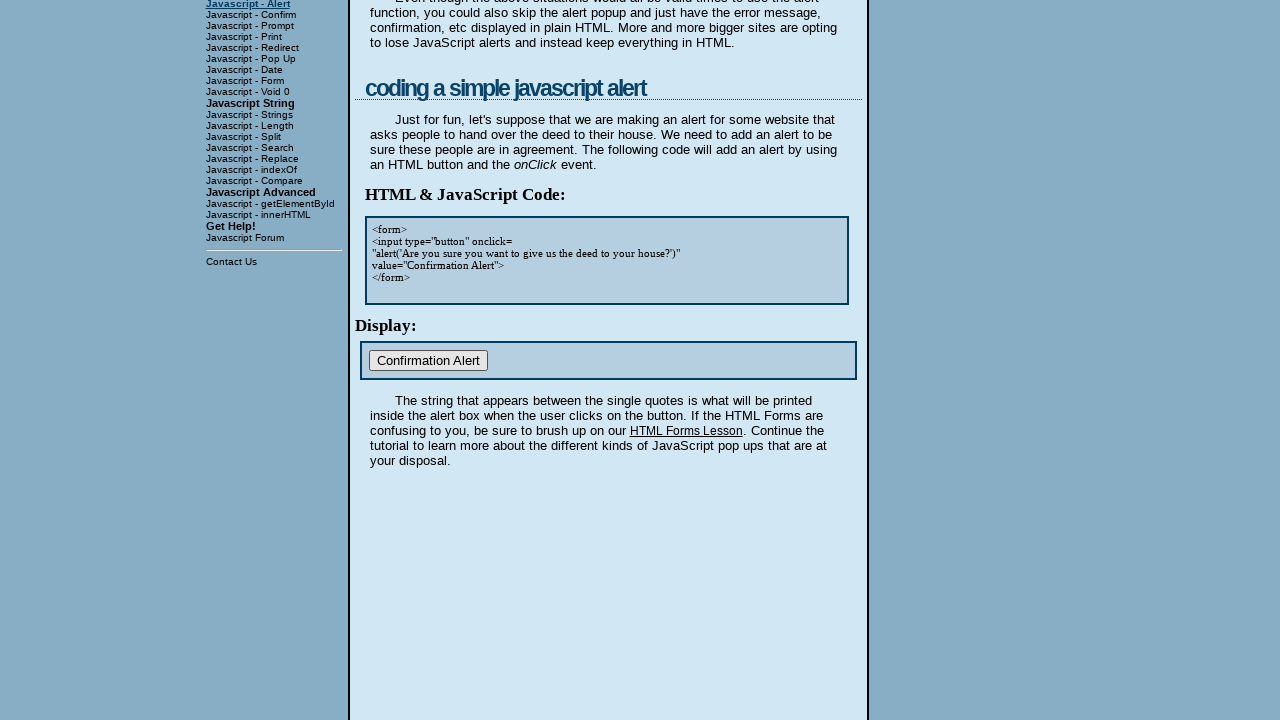